Tests form field input functionality by entering text into a search box and textarea on the Omayo blog

Starting URL: https://omayo.blogspot.com/

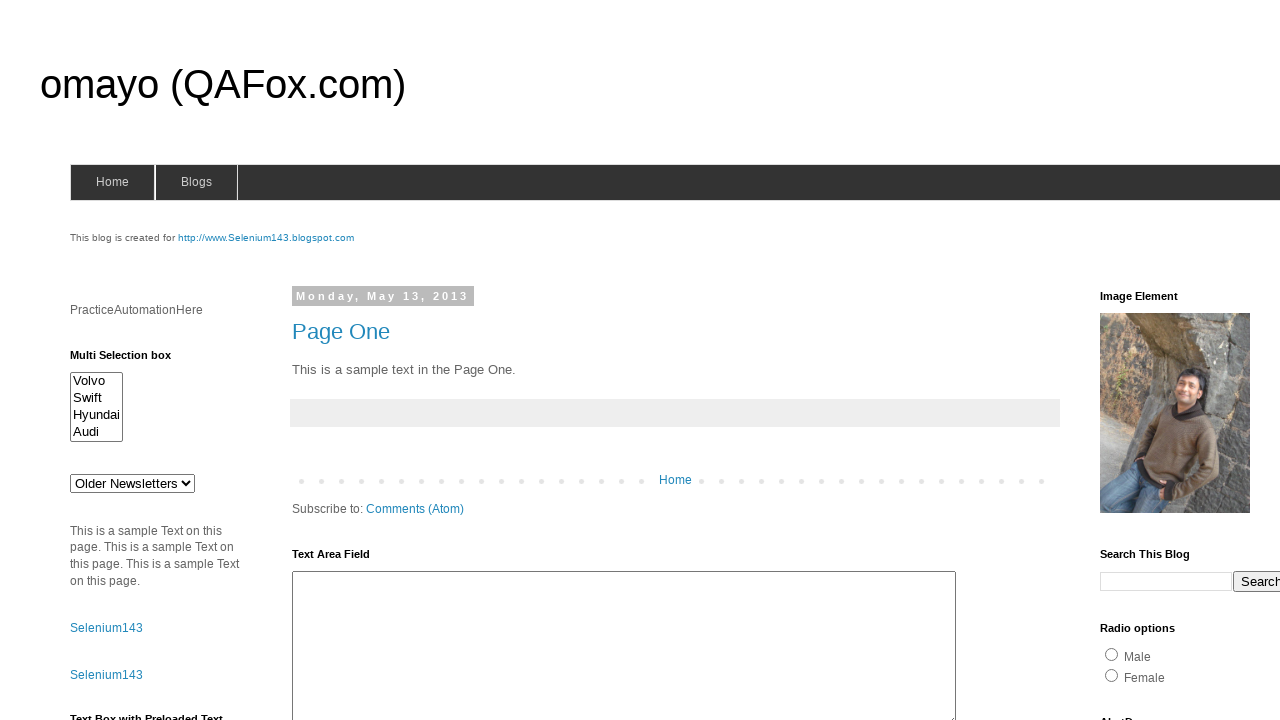

Filled search box with 'Arun Motoori' on input[name='q']
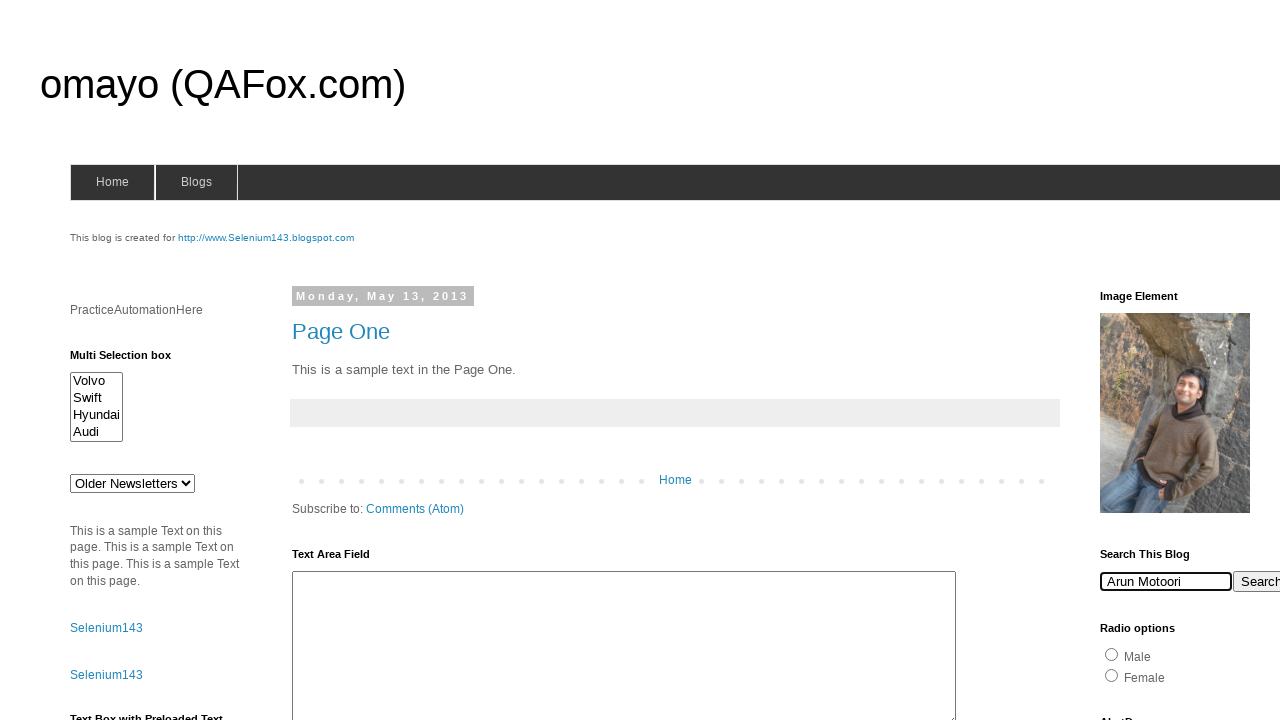

Filled textarea with extended text about Selenium Automation on #ta1
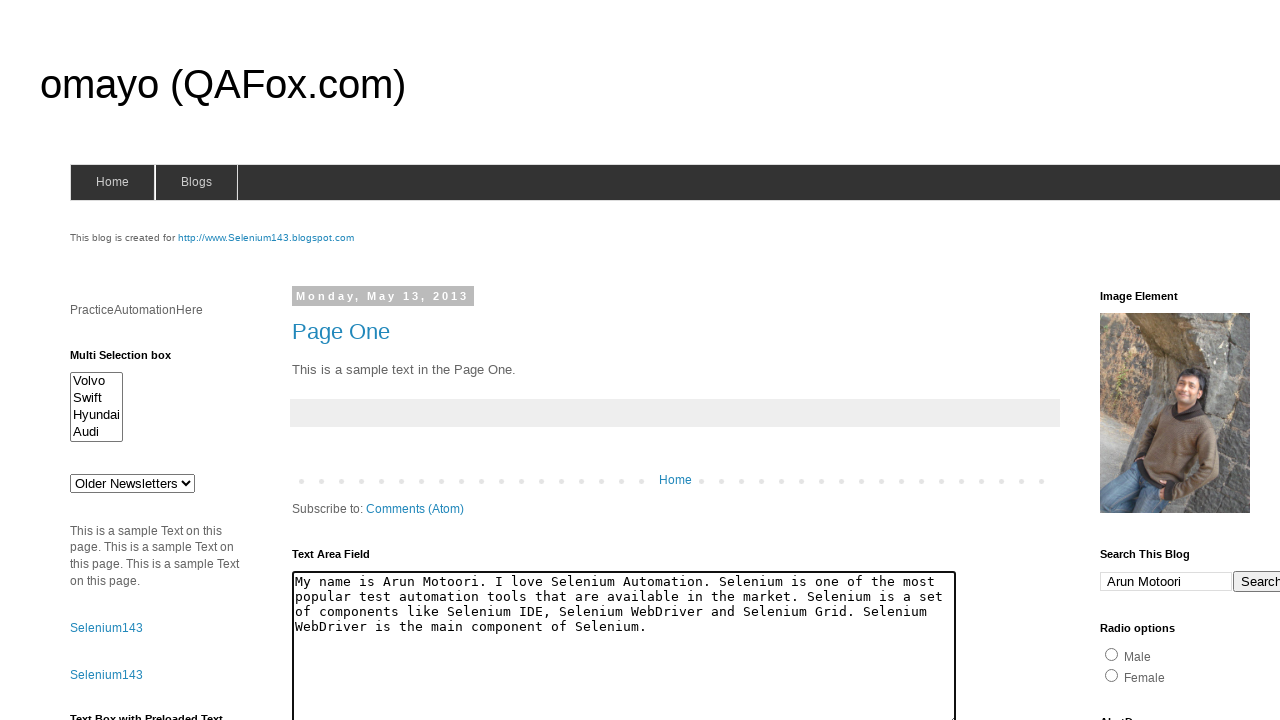

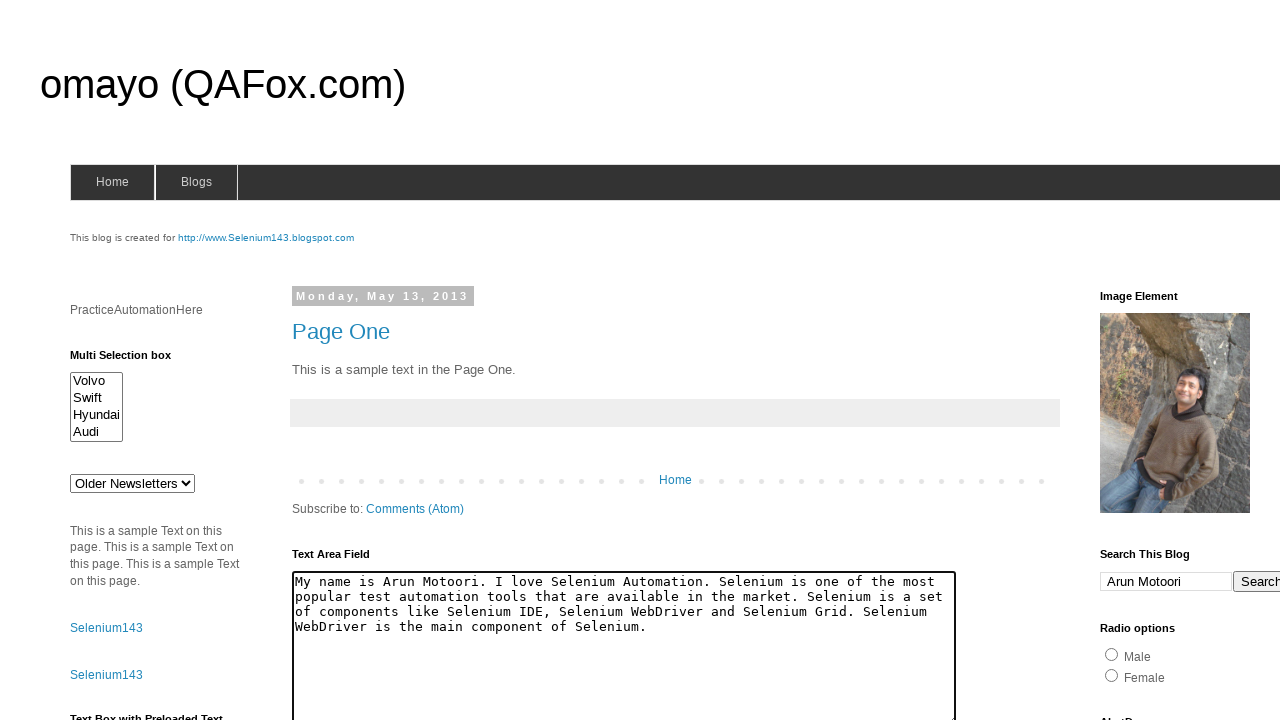